Tests drag and drop functionality on jQuery UI demo page by dragging an element and dropping it onto a target area within an iframe, then scrolling the page.

Starting URL: https://jqueryui.com/droppable/

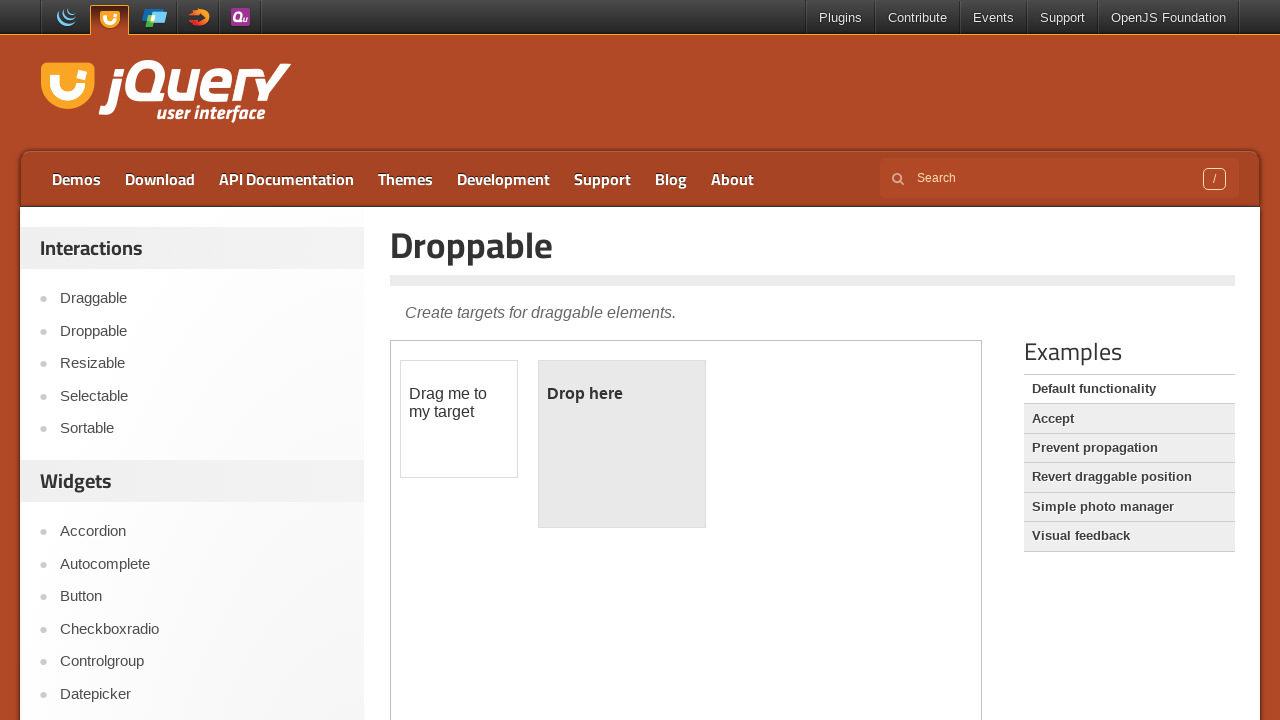

Located the iframe containing the drag and drop demo
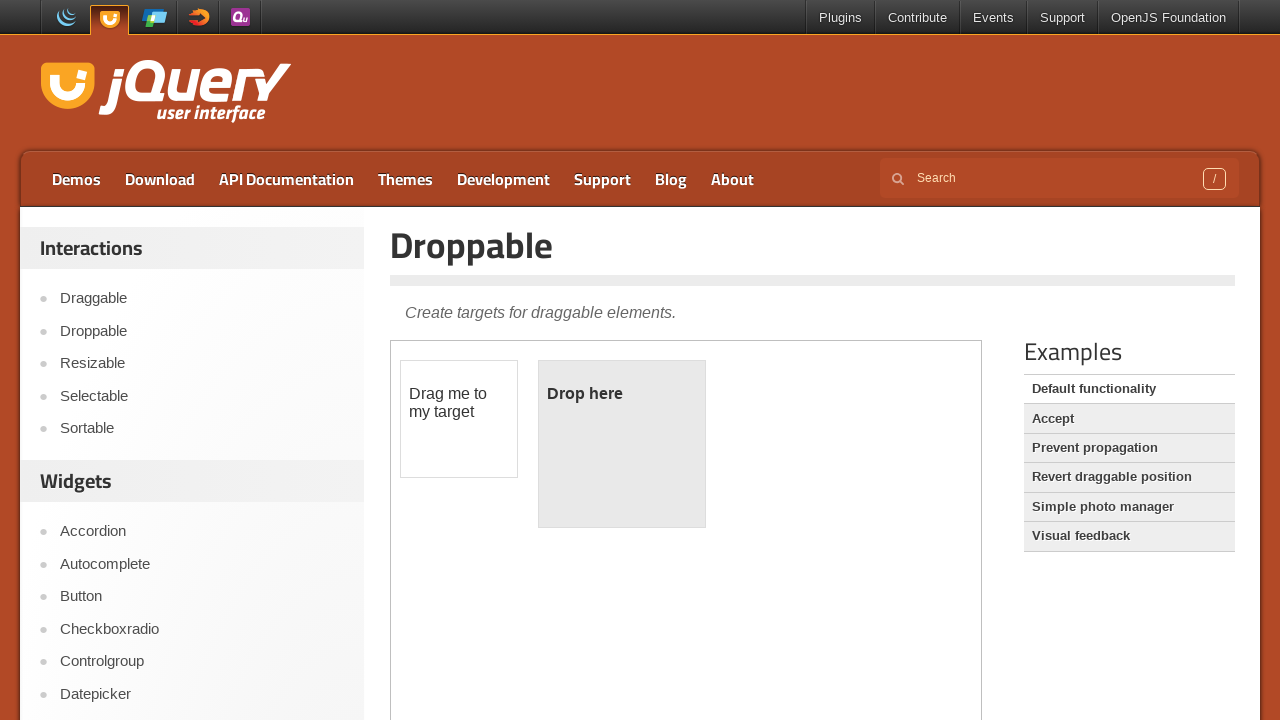

Located the draggable element
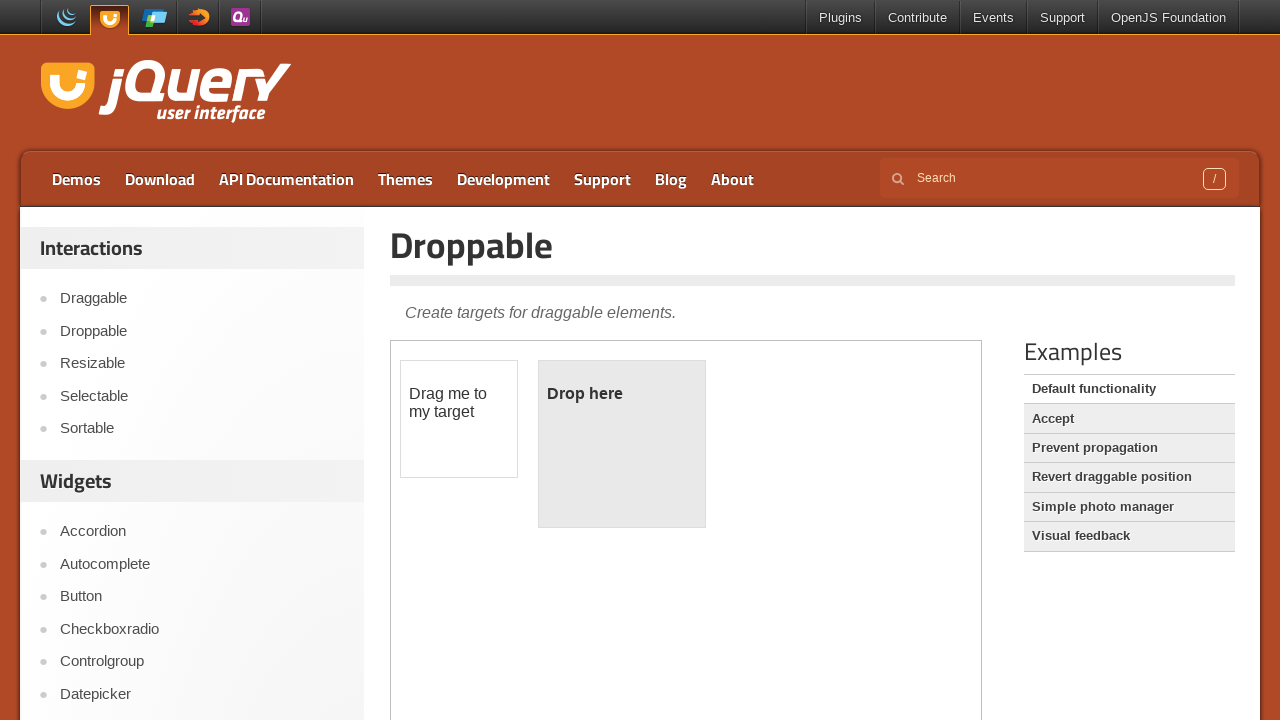

Located the droppable target element
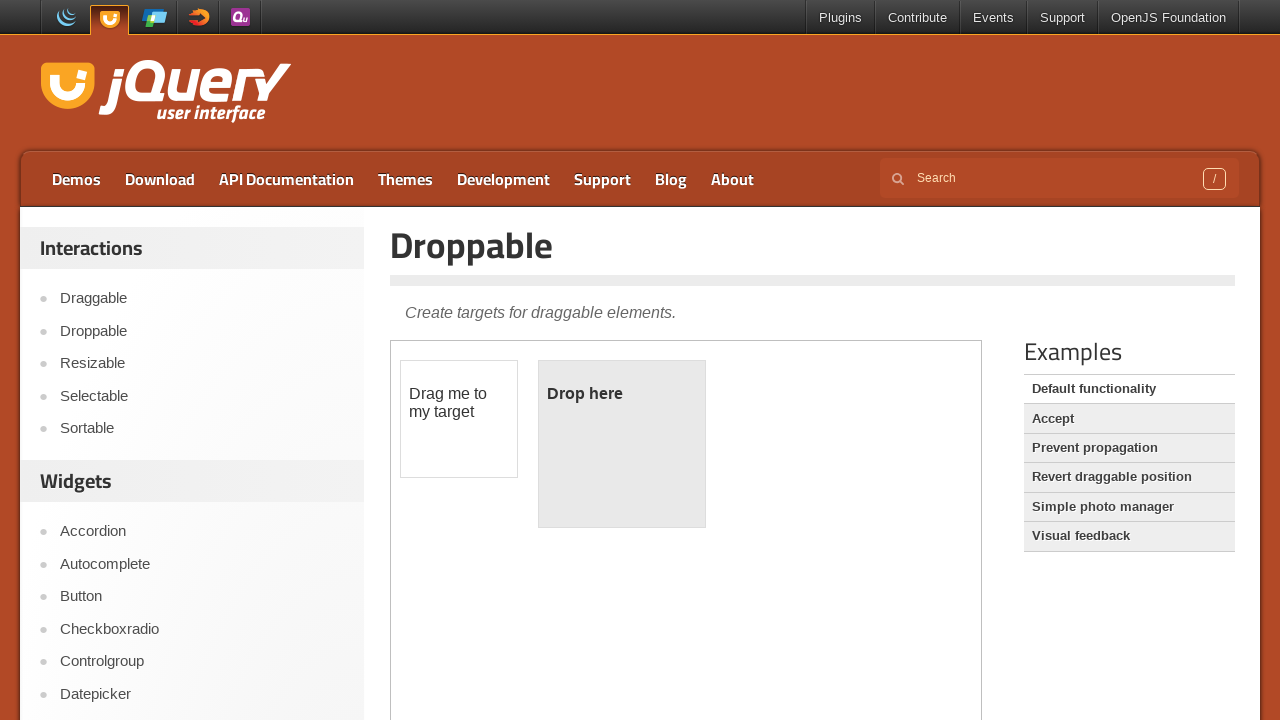

Dragged element onto the drop target at (622, 444)
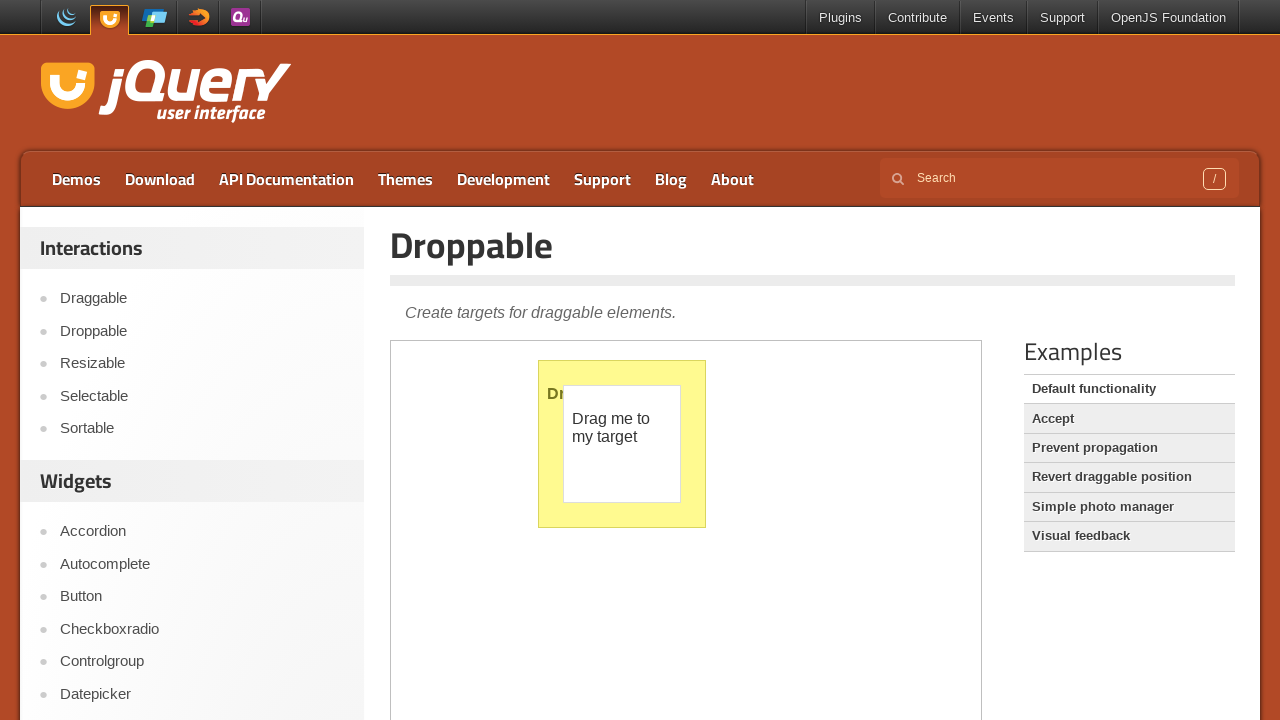

Waited for drag and drop action to complete
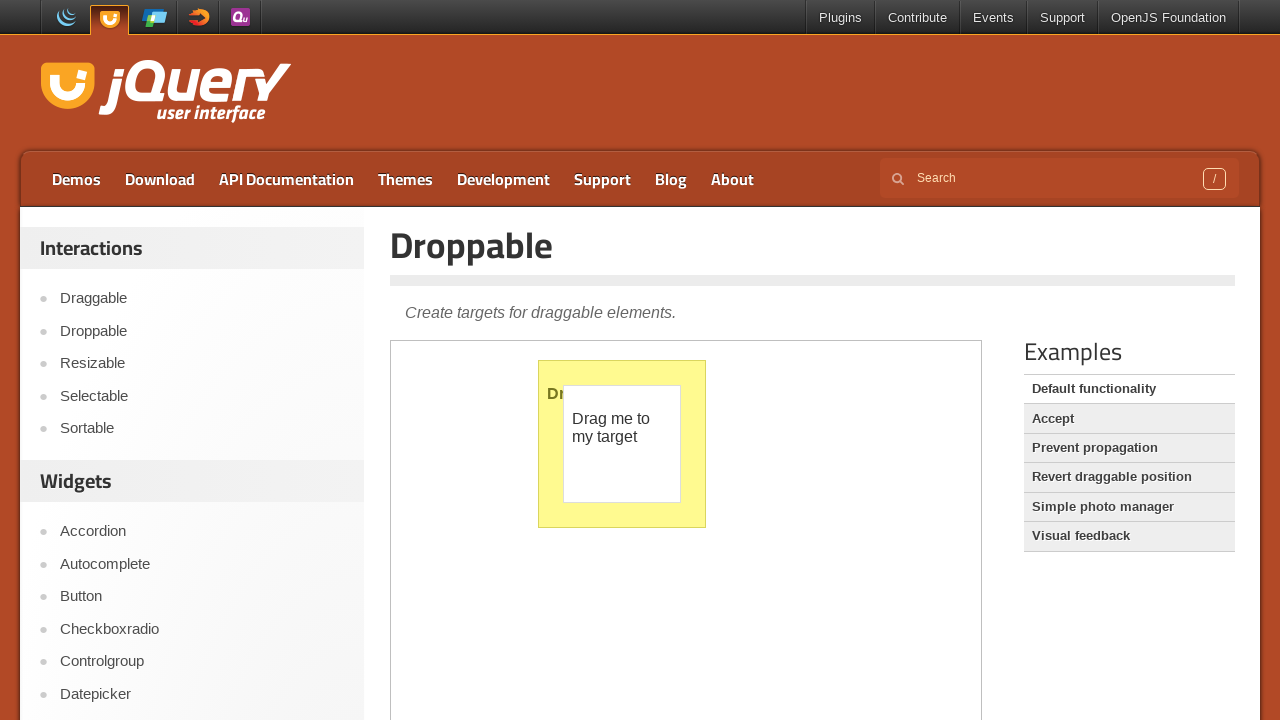

Pressed Control key down
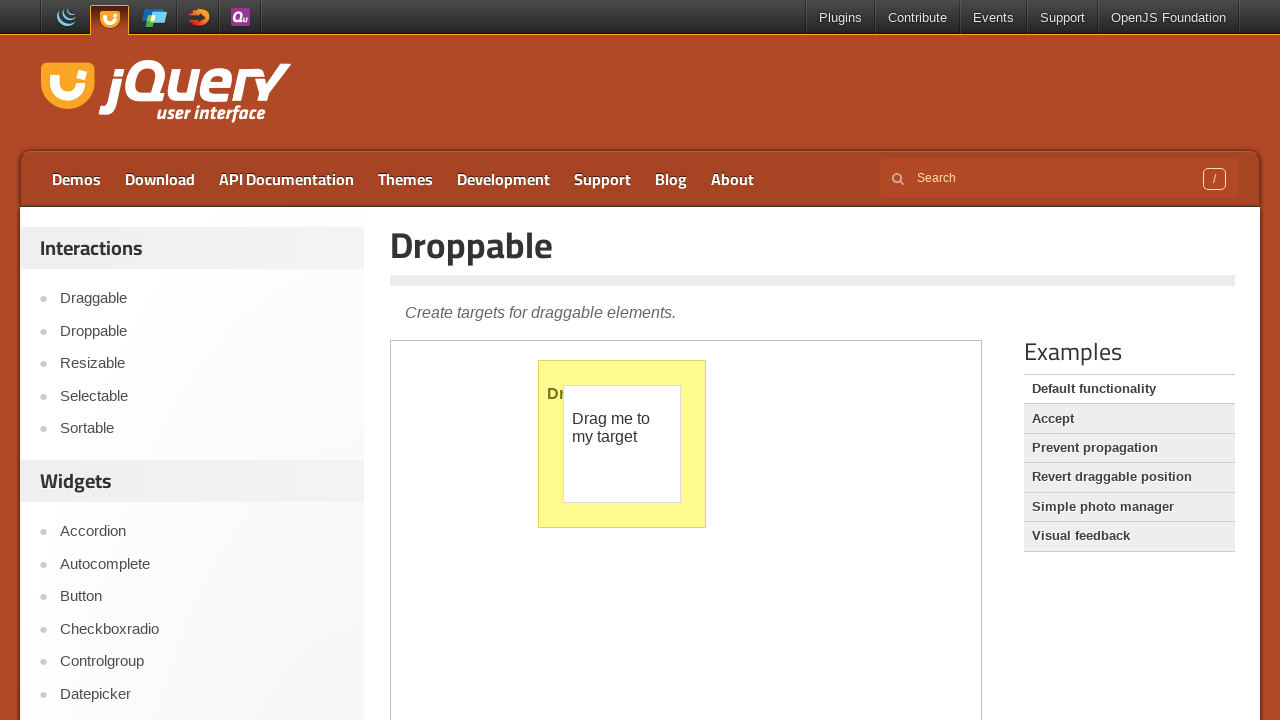

Pressed End key to scroll to bottom of page
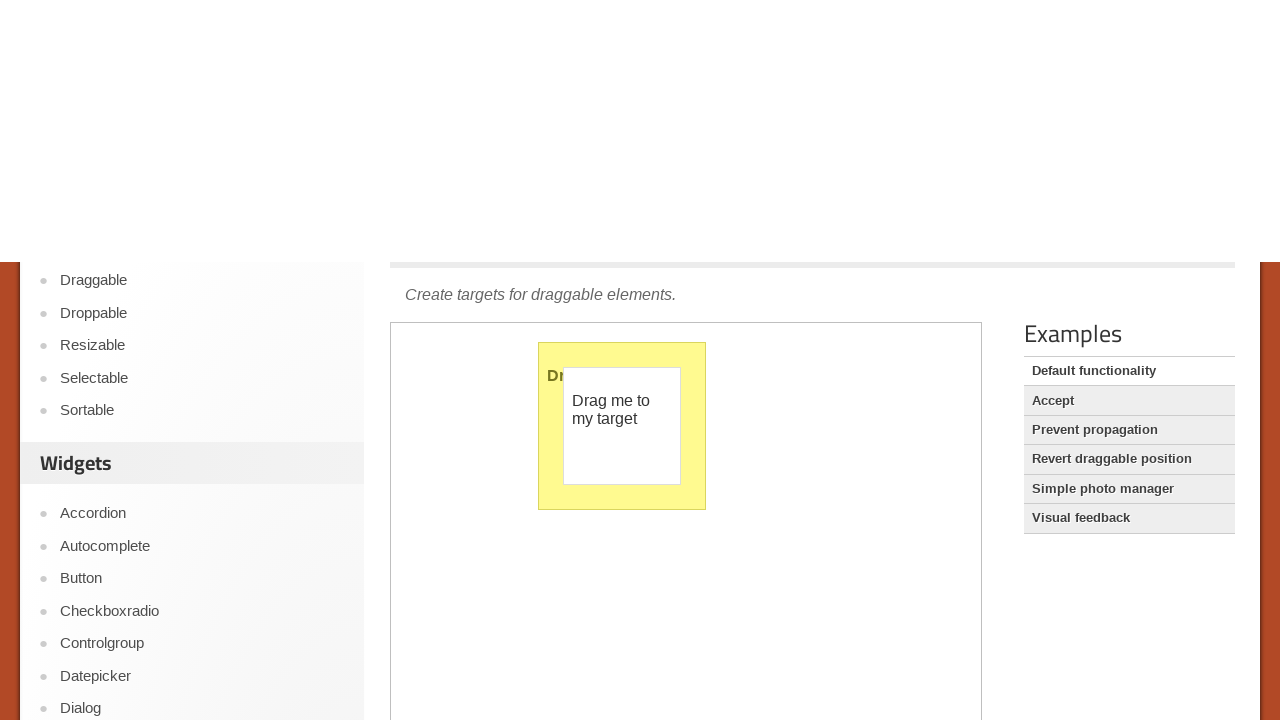

Released Control key
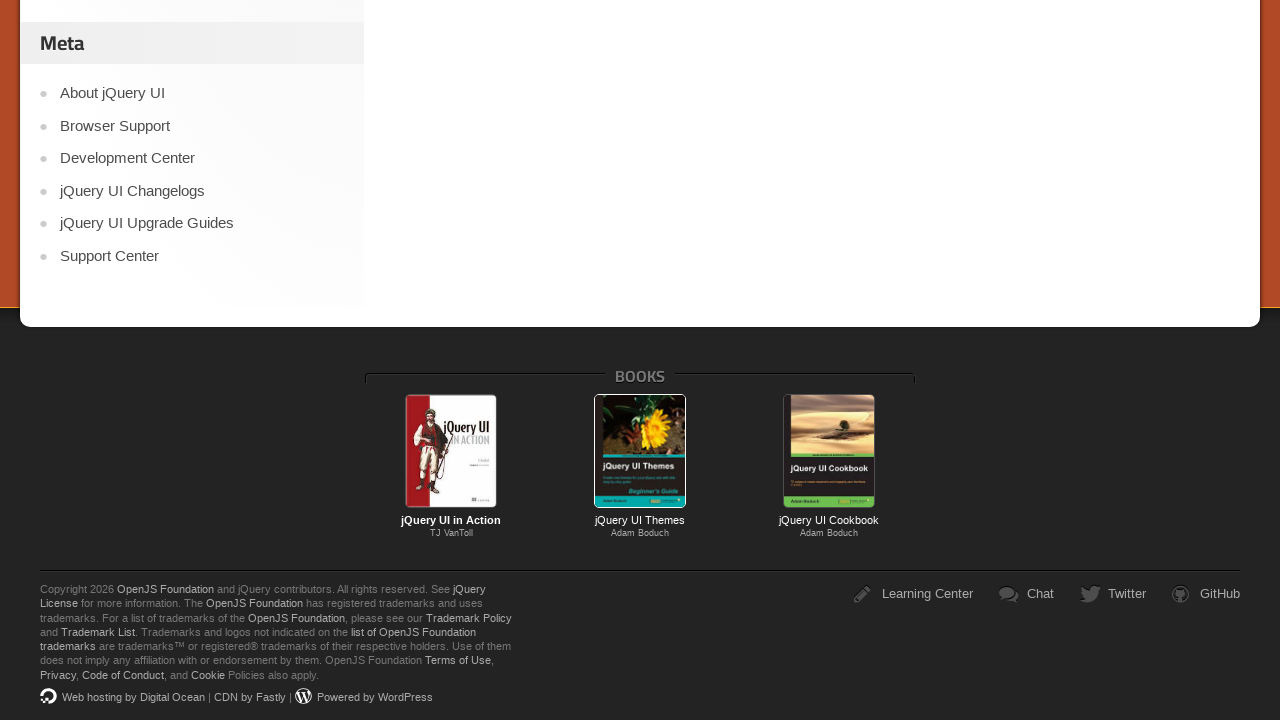

Waited briefly after scrolling
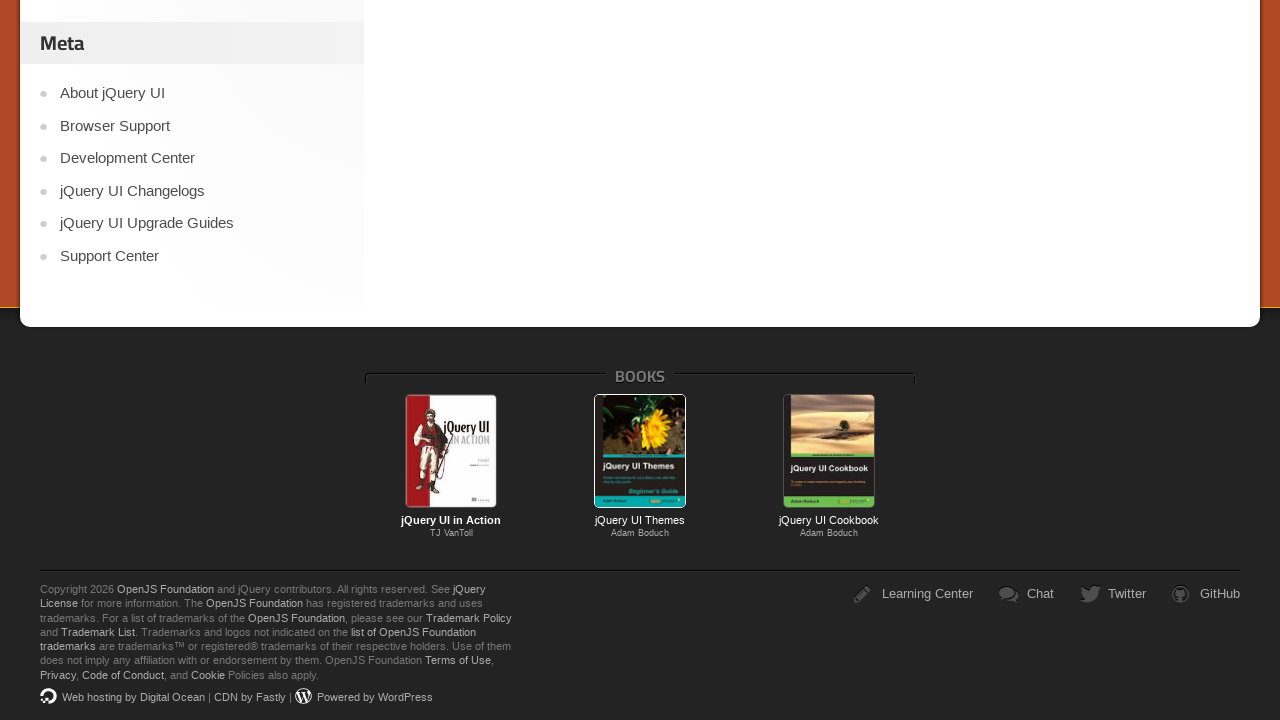

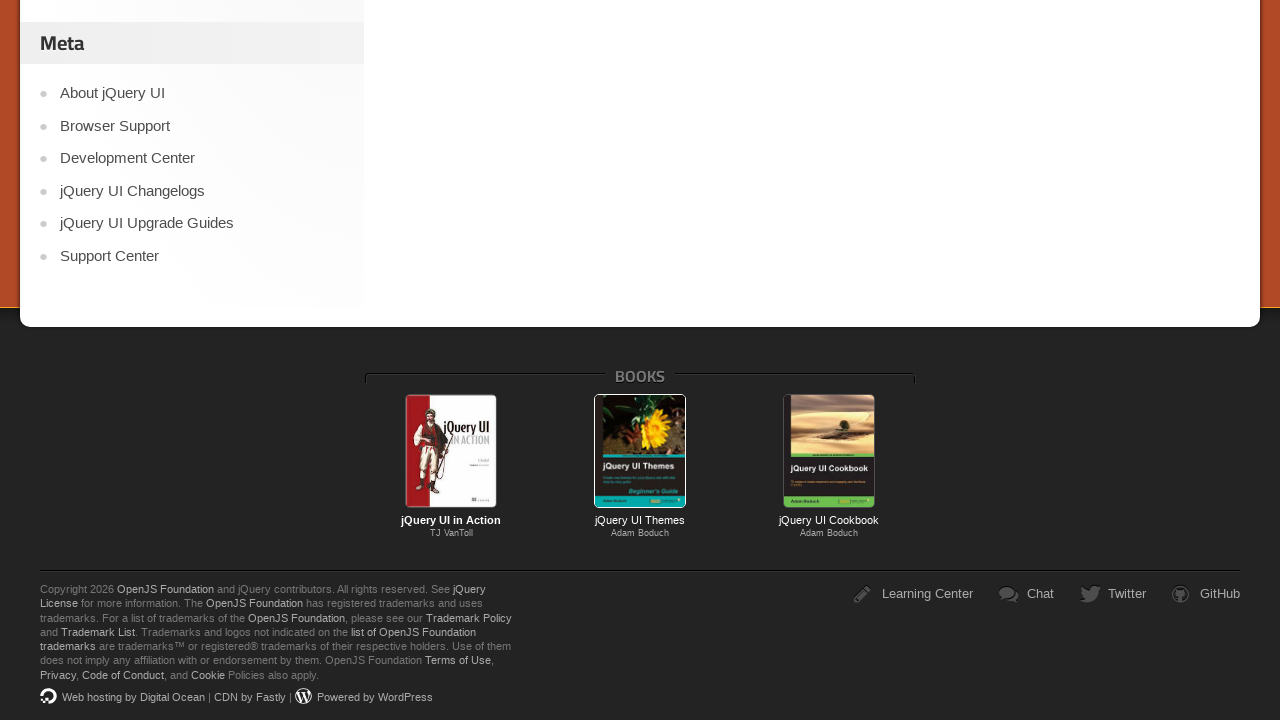